Tests the Practice Form on DemoQA by filling out all form fields including name, email, gender, mobile number, subjects, state/city dropdowns, and submitting the form.

Starting URL: https://demoqa.com/

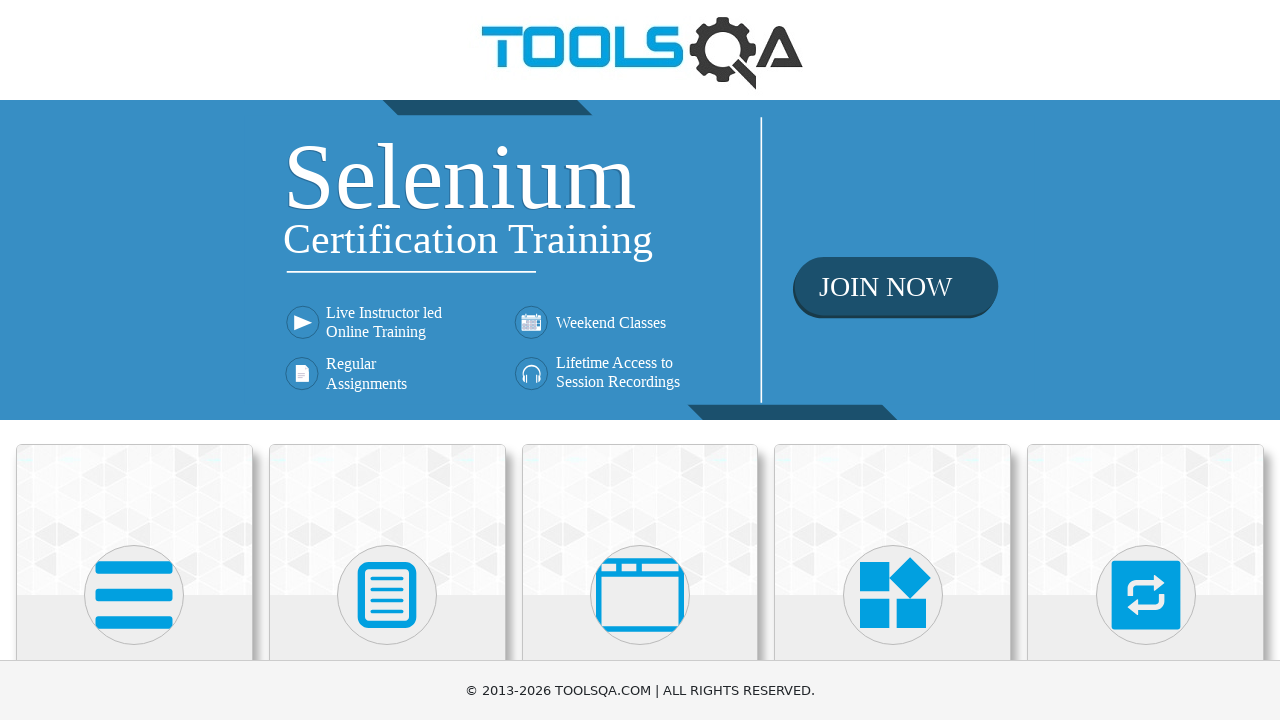

Scrolled down 400px to view Forms section
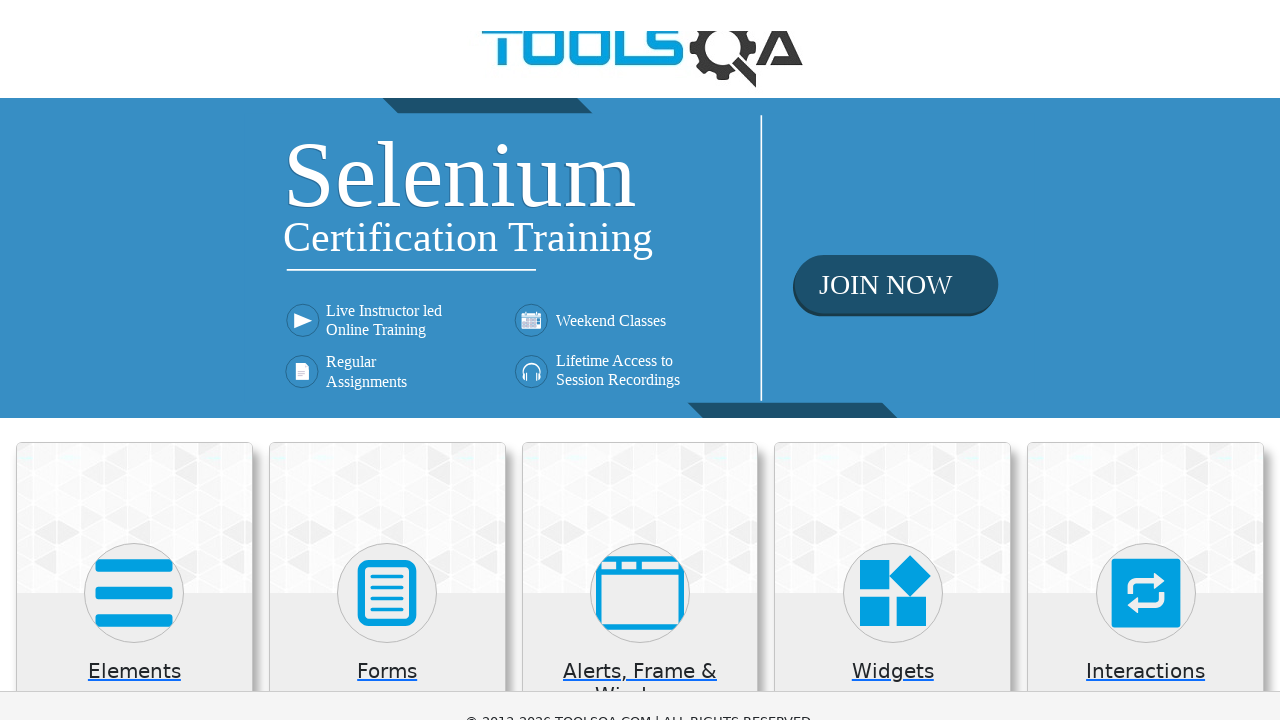

Clicked on Forms card at (387, 273) on xpath=//h5[text()='Forms']
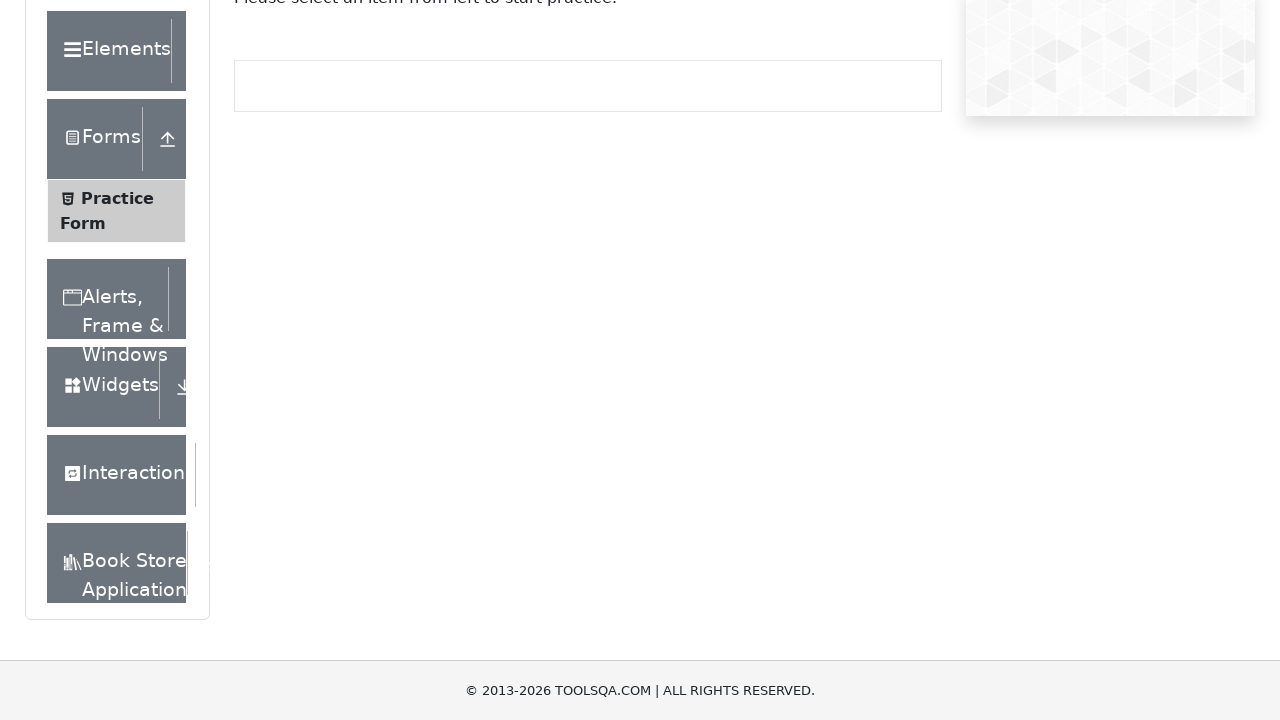

Clicked on Practice Form menu item at (117, 198) on xpath=//span[text()='Practice Form']
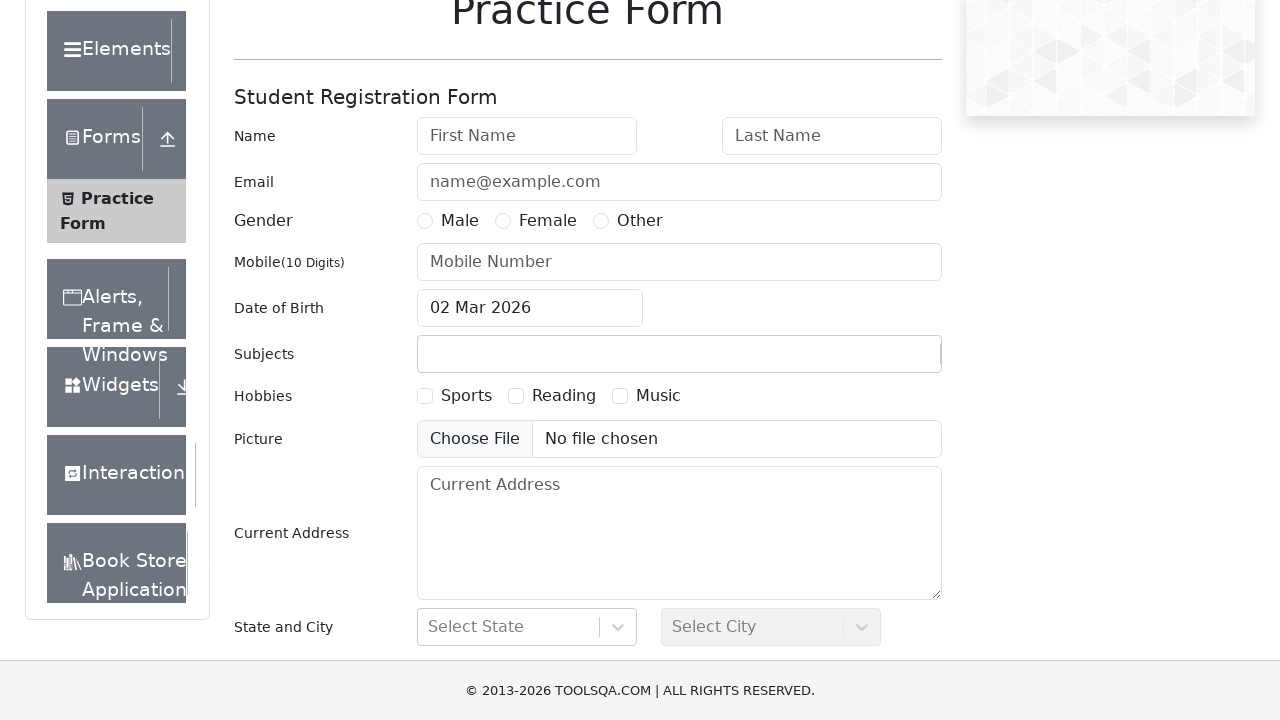

Filled first name field with 'Mihaela' on #firstName
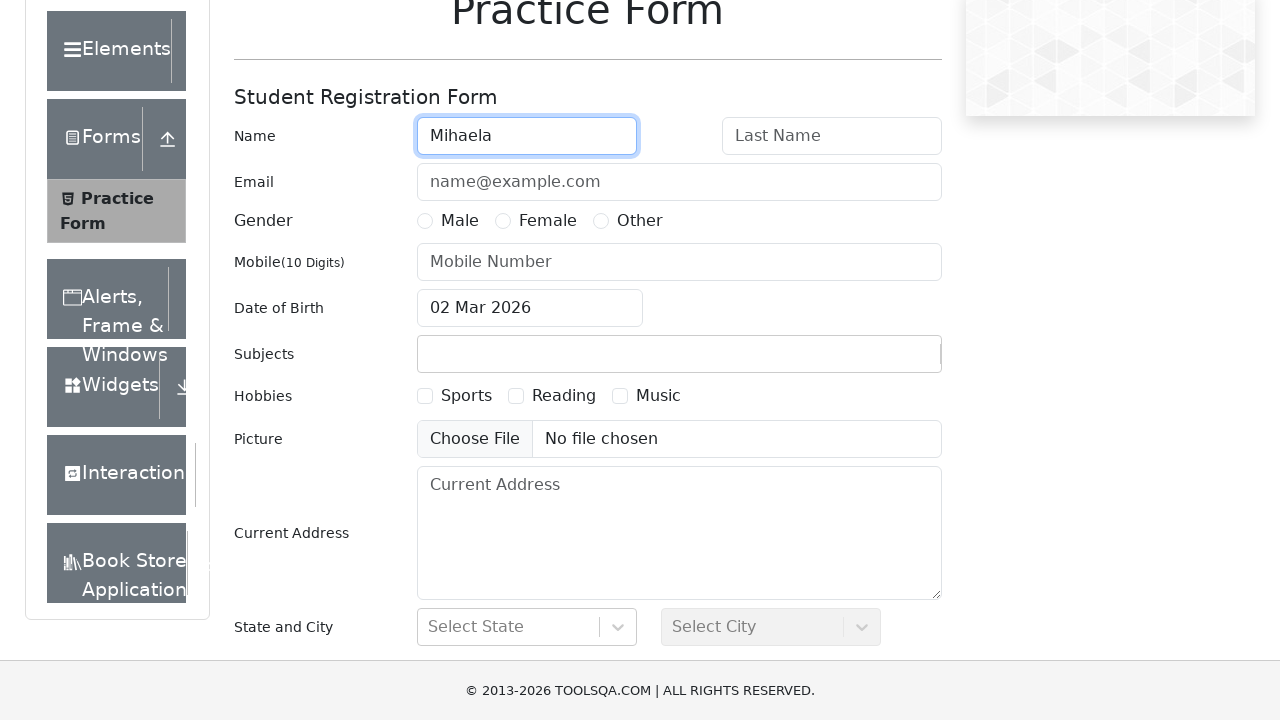

Filled last name field with 'Test' on #lastName
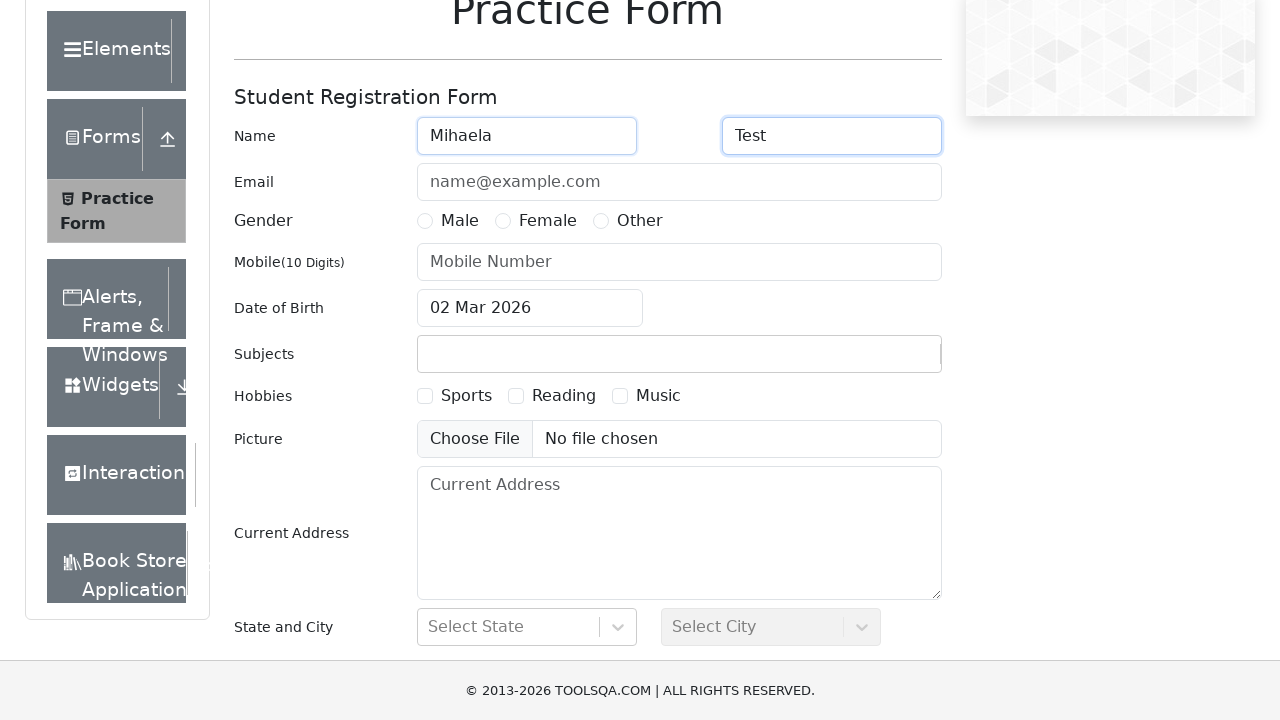

Filled email field with 'mihaela@popescu.com' on #userEmail
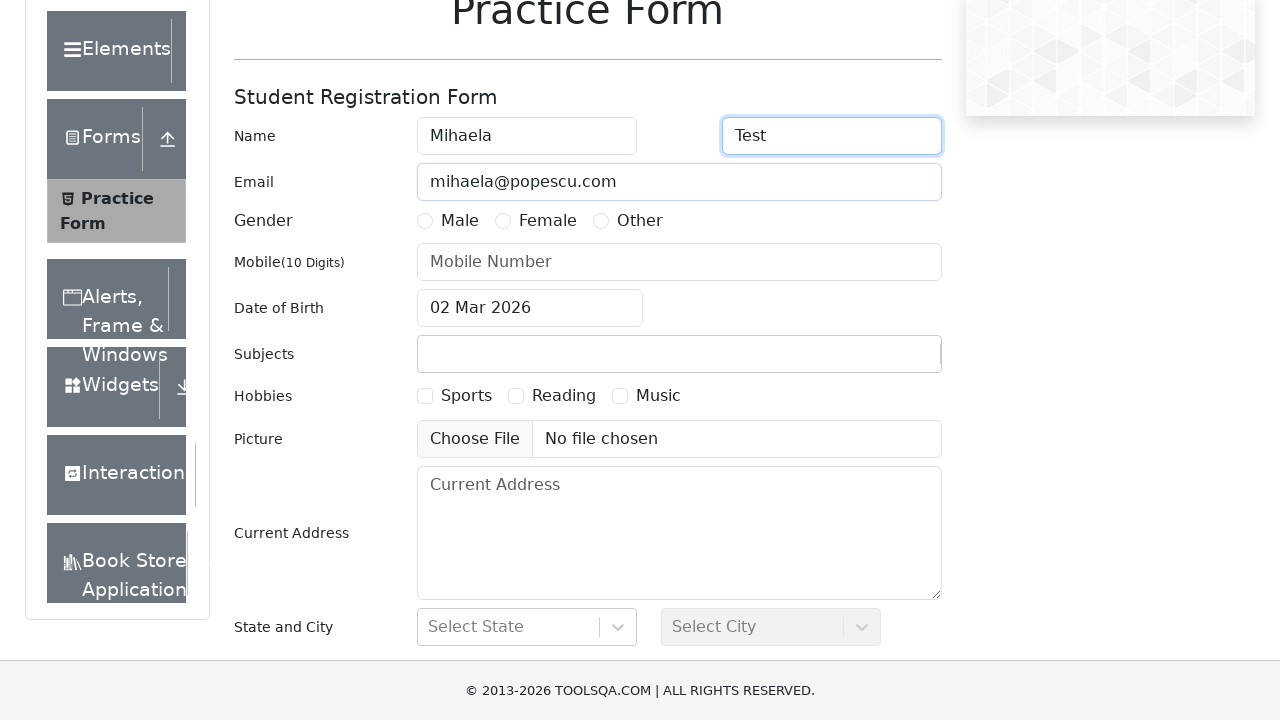

Filled subjects field with 'Social Studies' on #subjectsInput
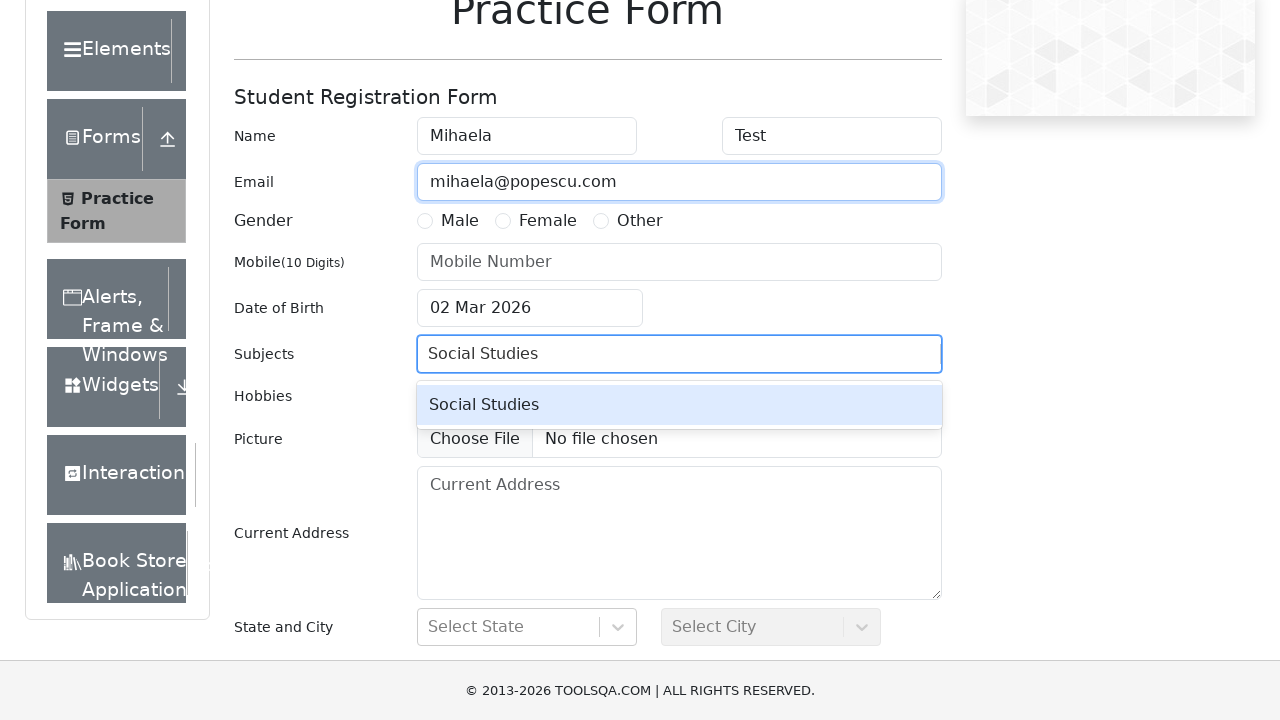

Pressed Enter to select Social Studies subject
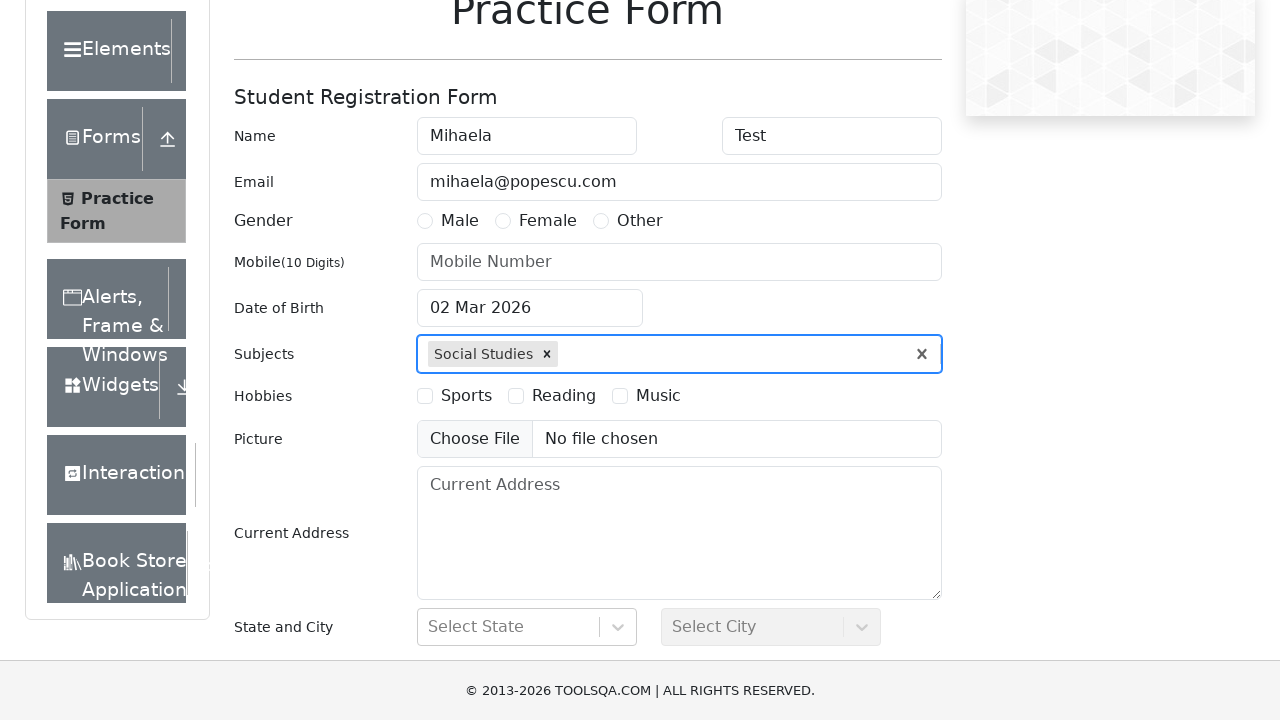

Filled mobile number field with '0723456789' on input[placeholder='Mobile Number']
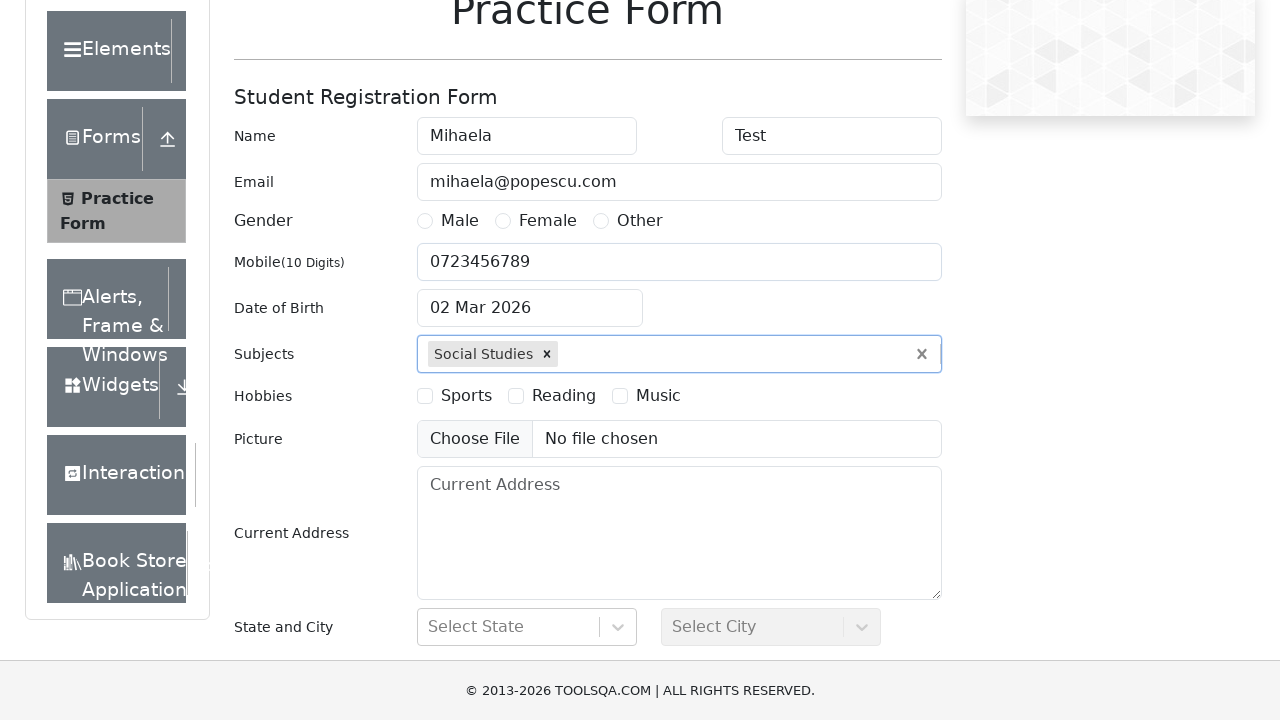

Selected Female gender option at (548, 221) on xpath=//label[@for='gender-radio-2']
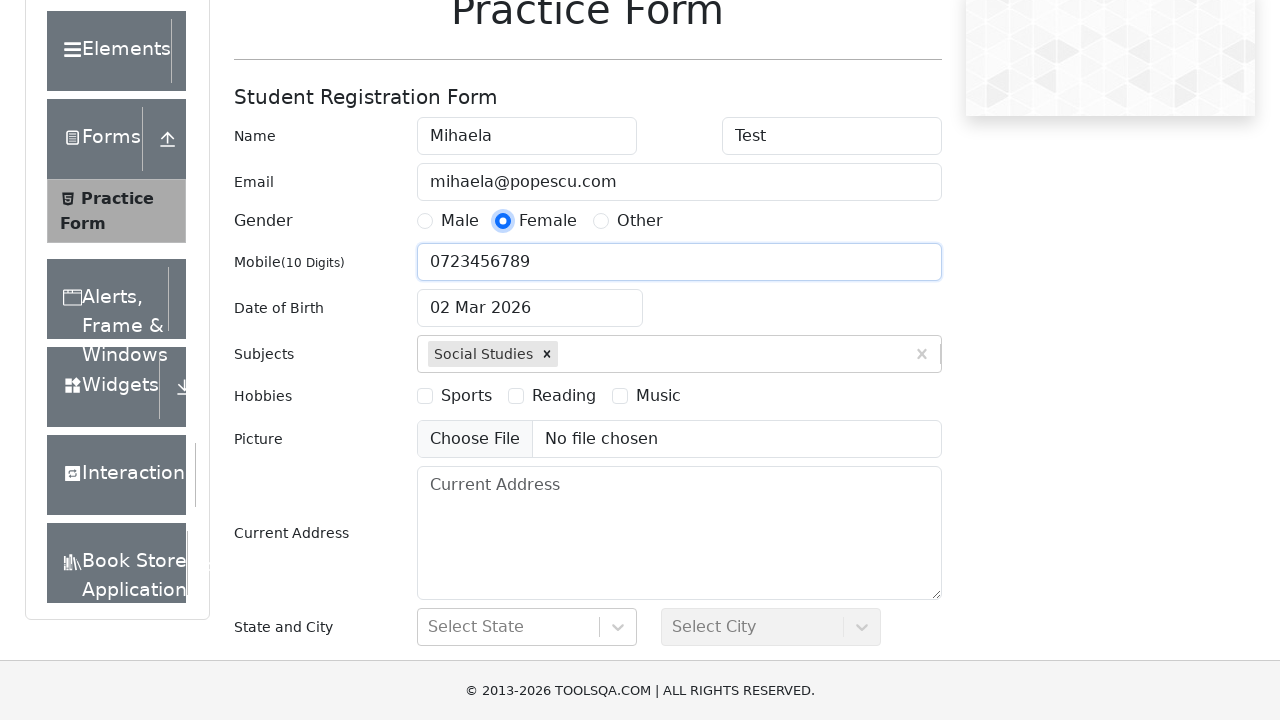

Clicked on state dropdown field at (430, 627) on #react-select-3-input
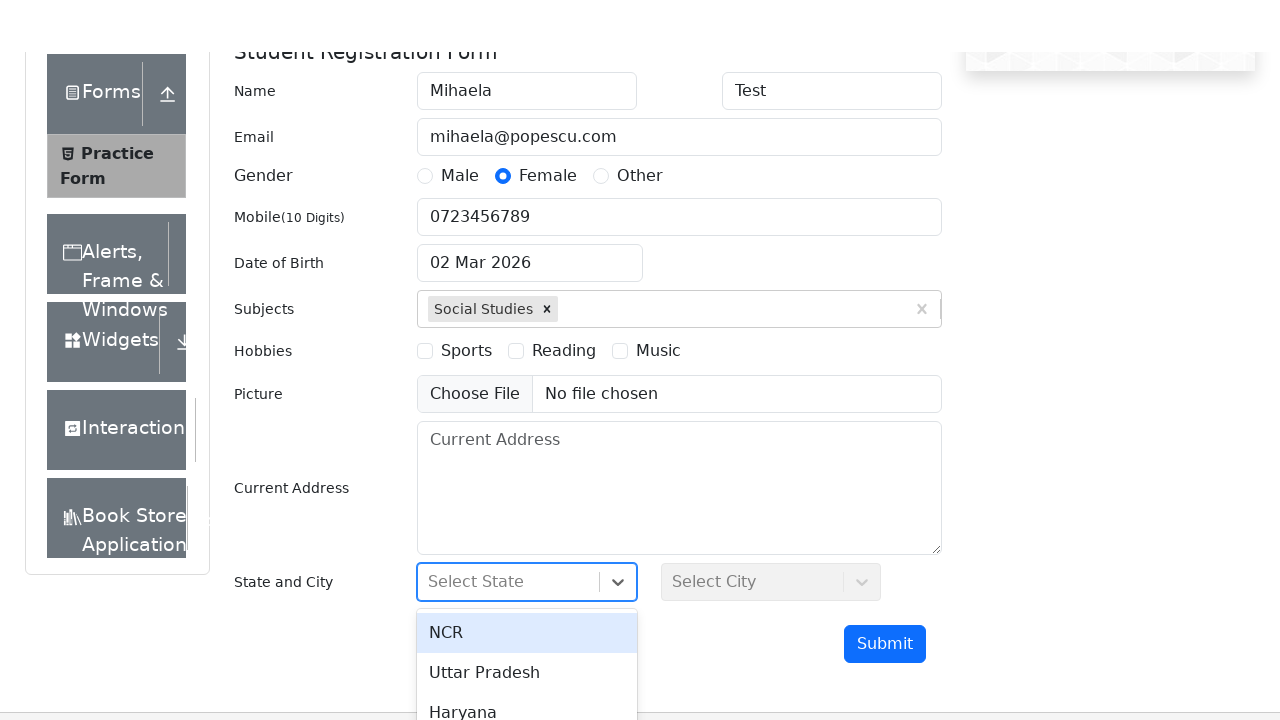

Filled state dropdown with 'NCR' on #react-select-3-input
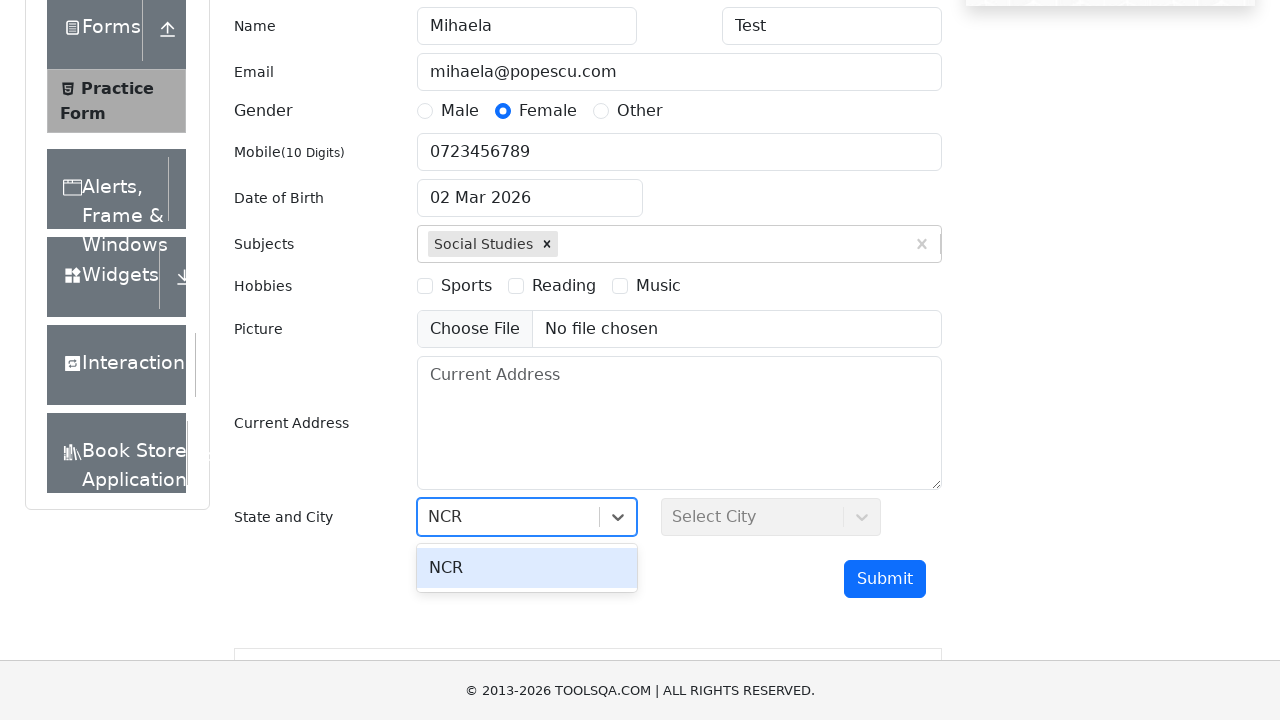

Pressed Enter to select NCR state
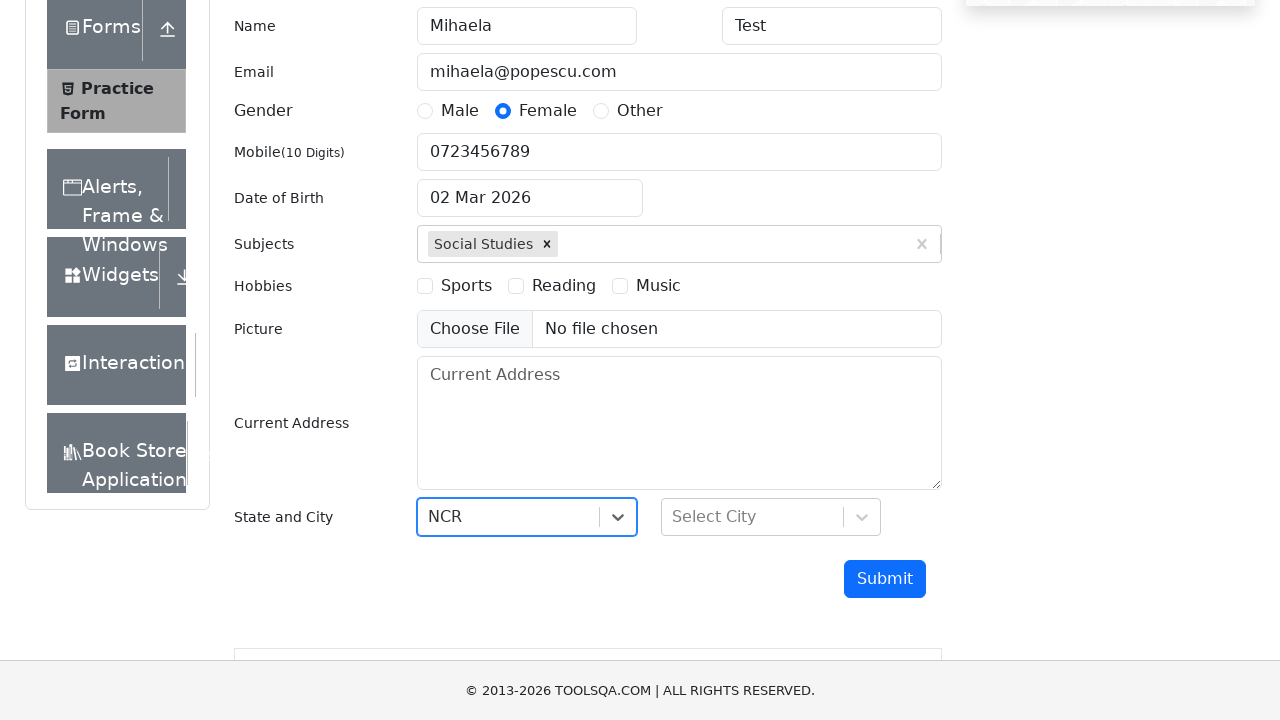

Clicked on city dropdown field at (674, 517) on #react-select-4-input
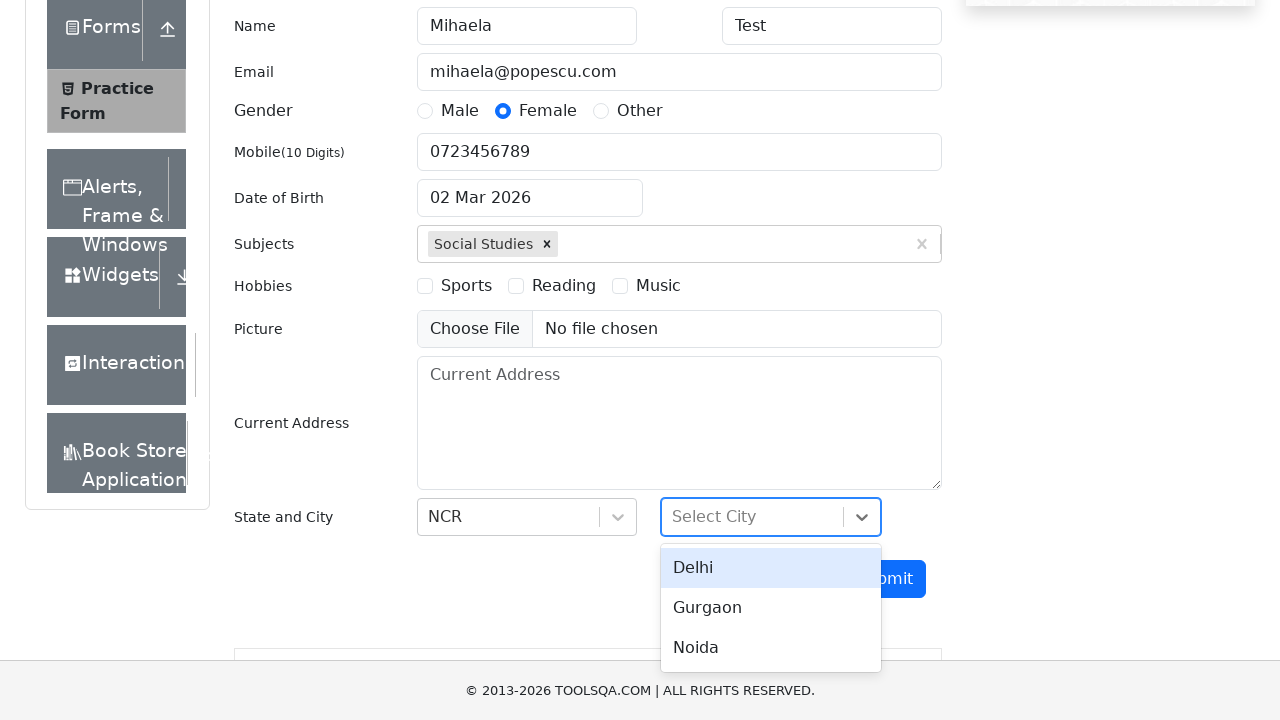

Filled city dropdown with 'Delhi' on #react-select-4-input
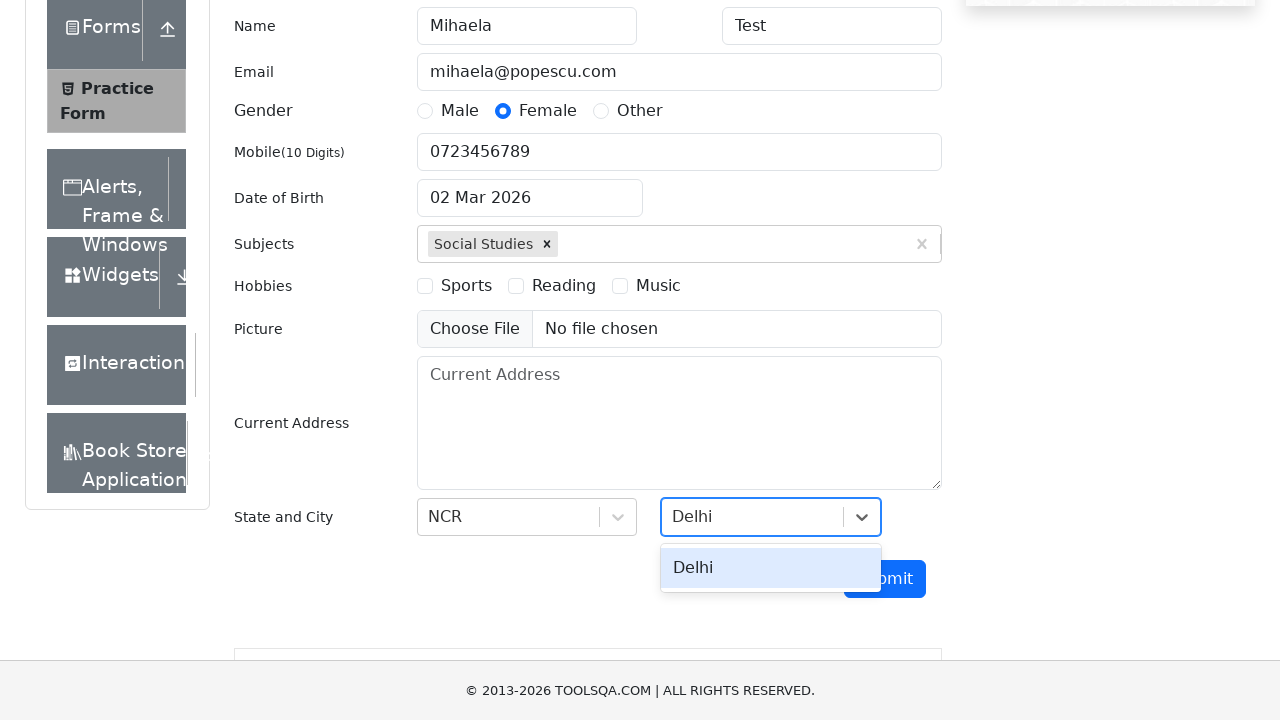

Pressed Enter to select Delhi city
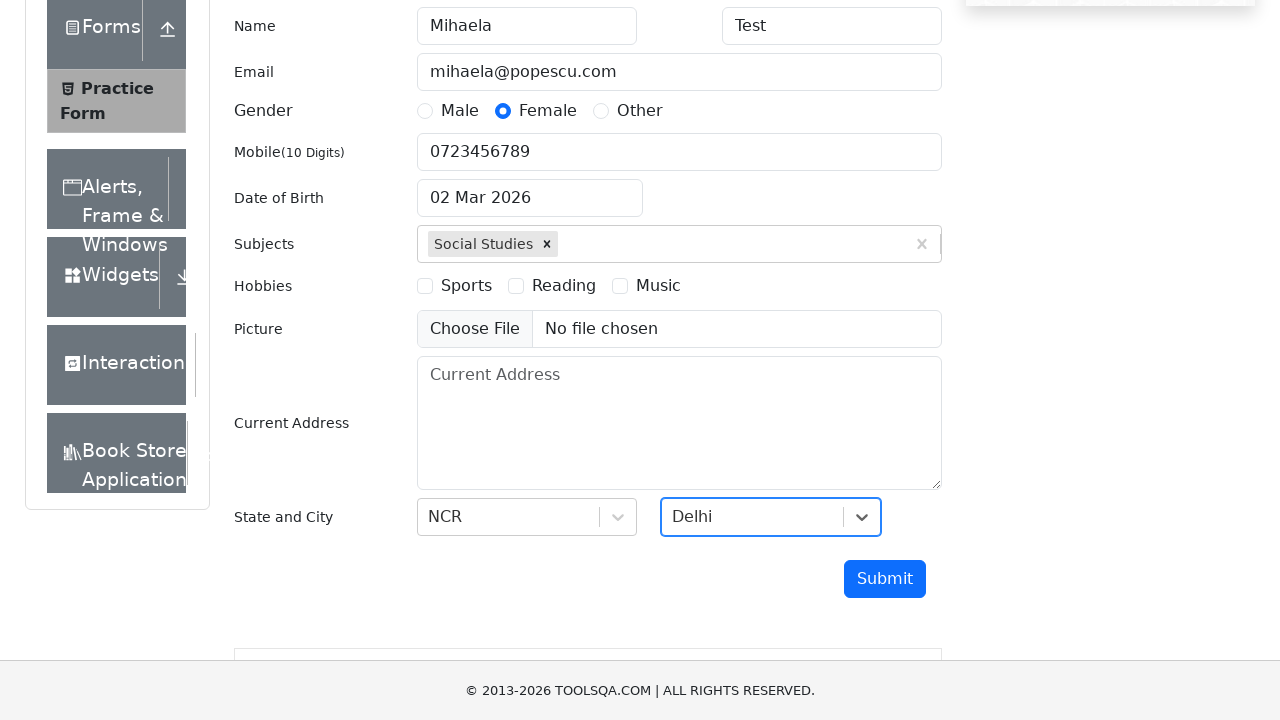

Clicked submit button to submit Practice Form
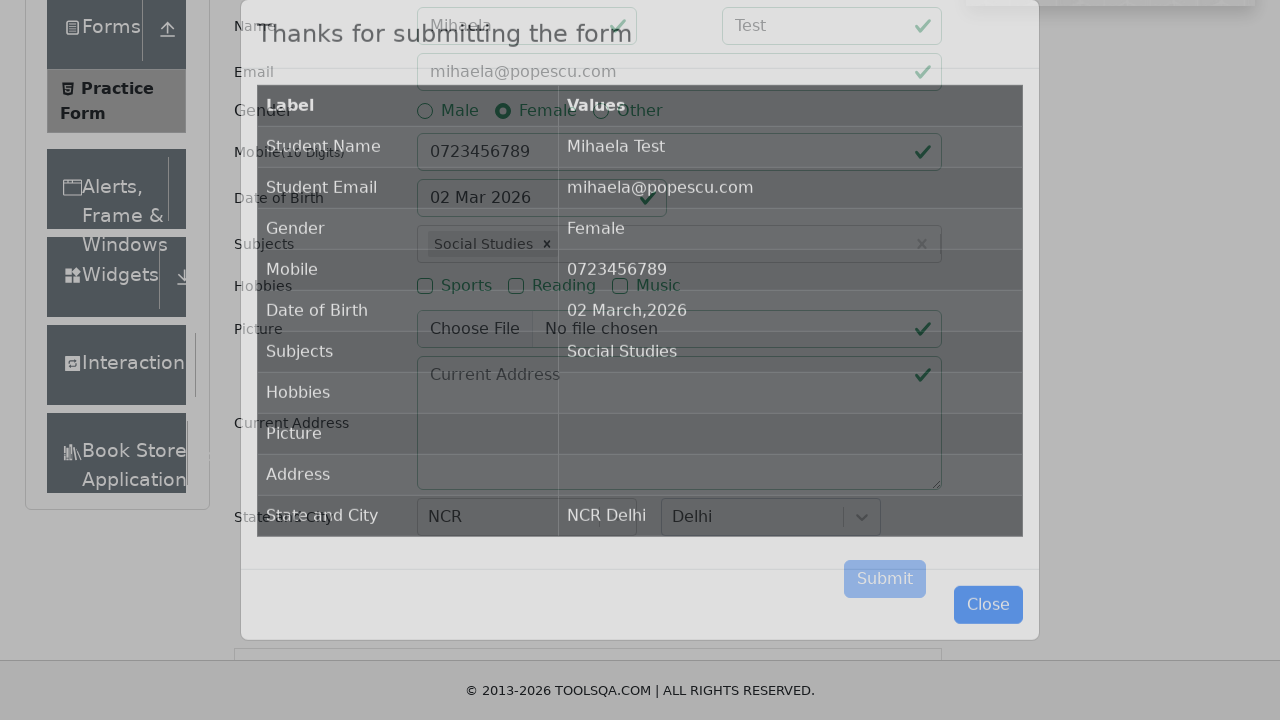

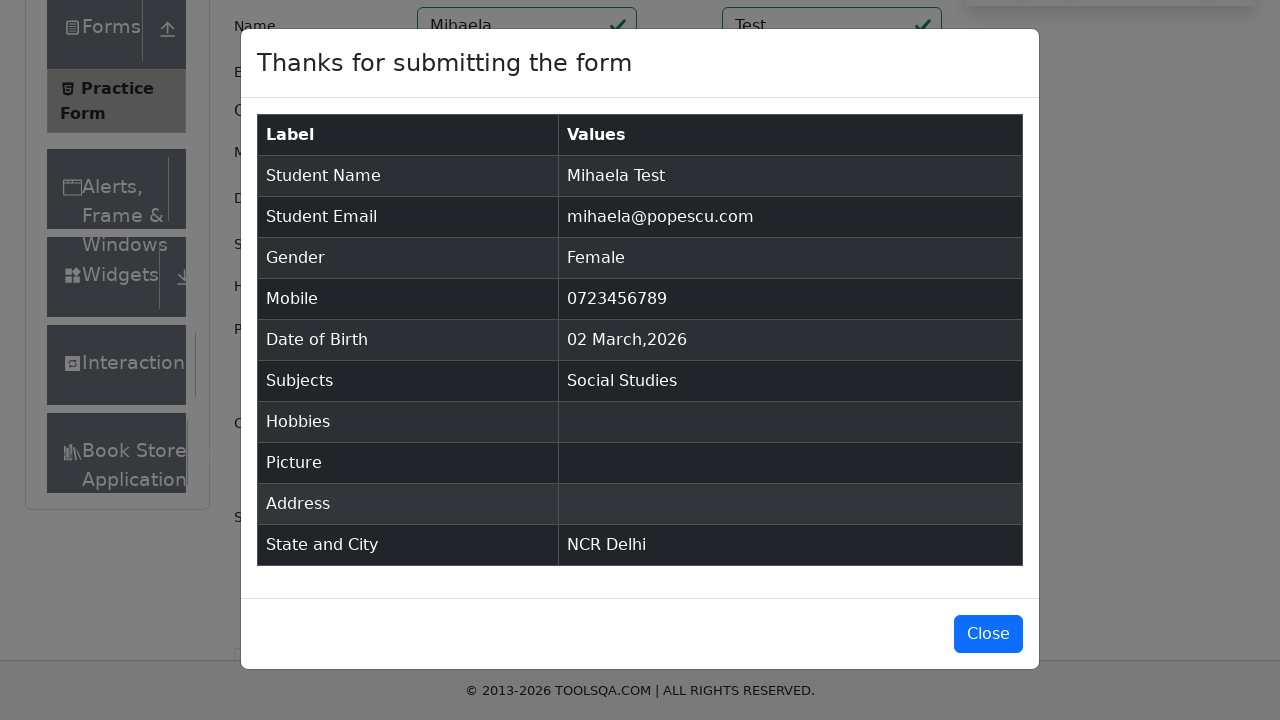